Tests the Key Presses feature by sending keyboard inputs and verifying the displayed messages

Starting URL: https://the-internet.herokuapp.com

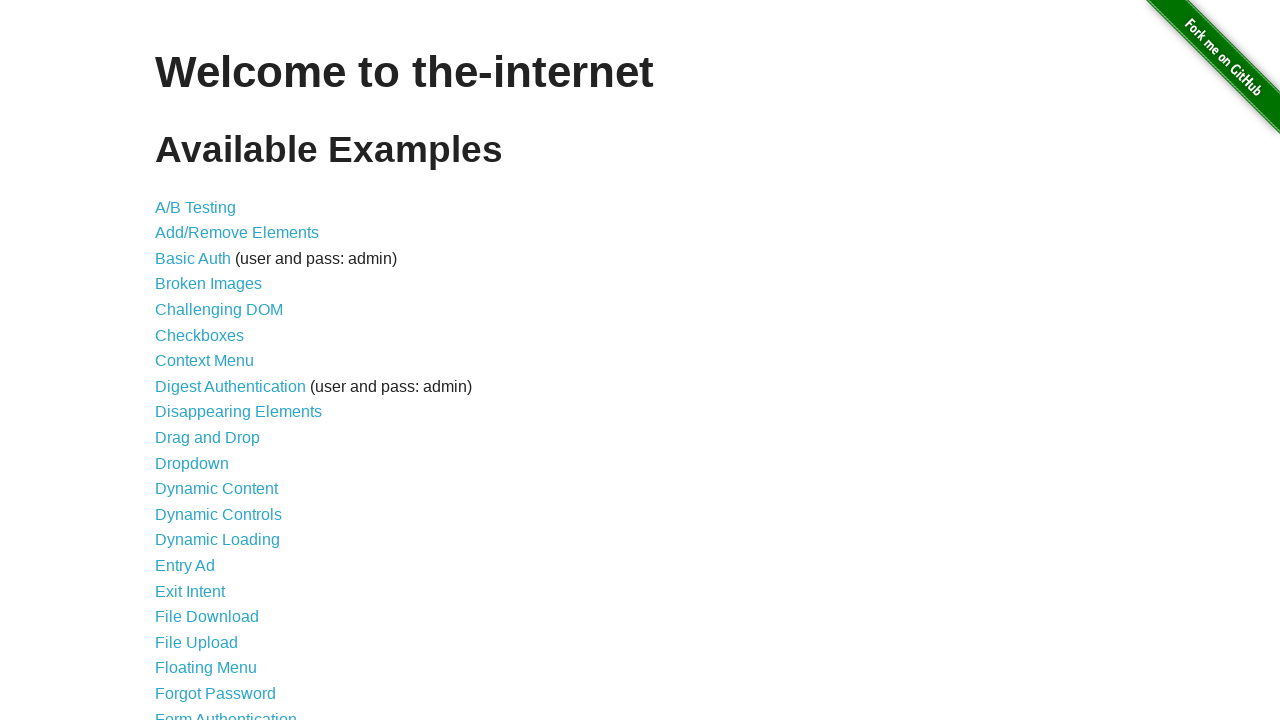

Clicked on Key Presses link at (200, 360) on text='Key Presses'
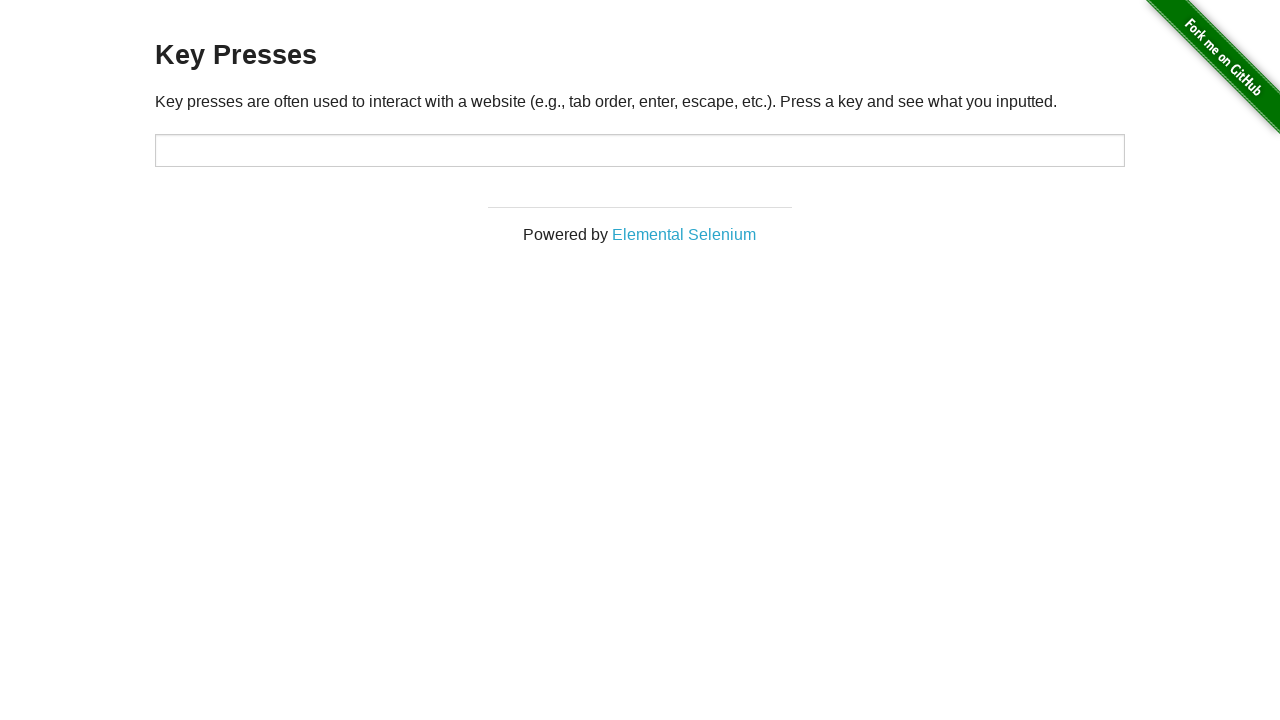

Pressed SPACE key
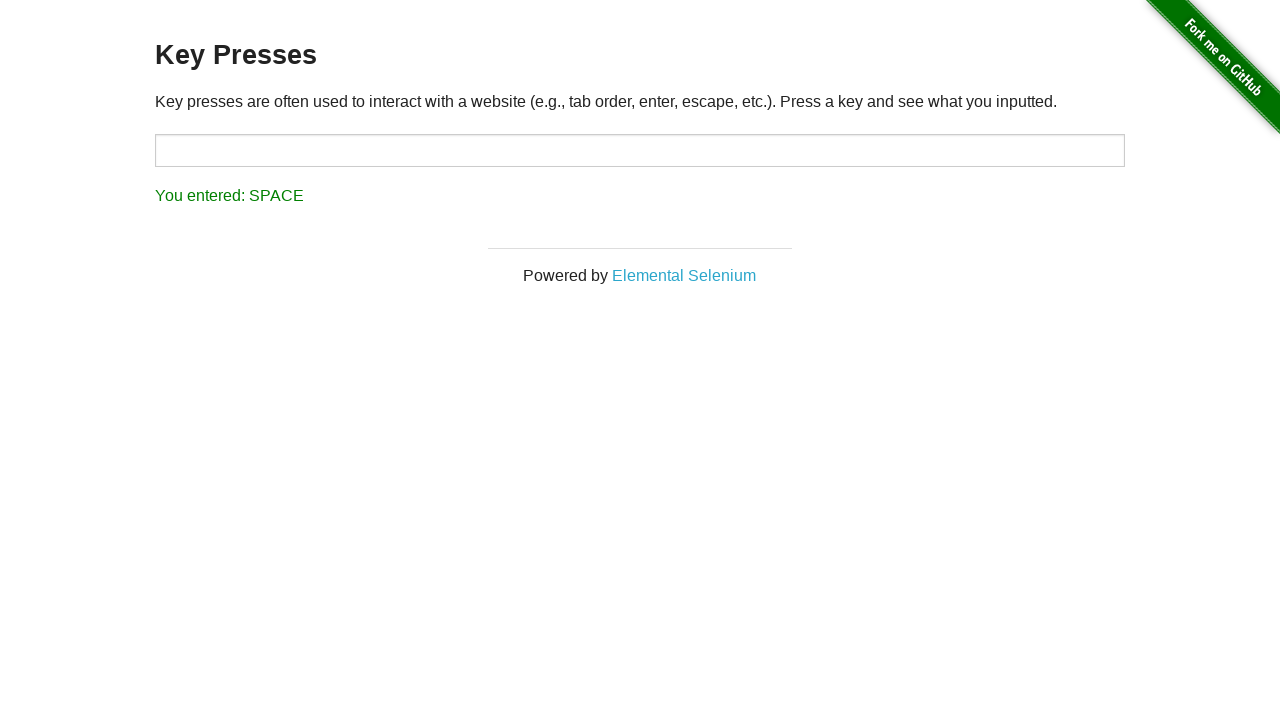

Retrieved result text from #result element
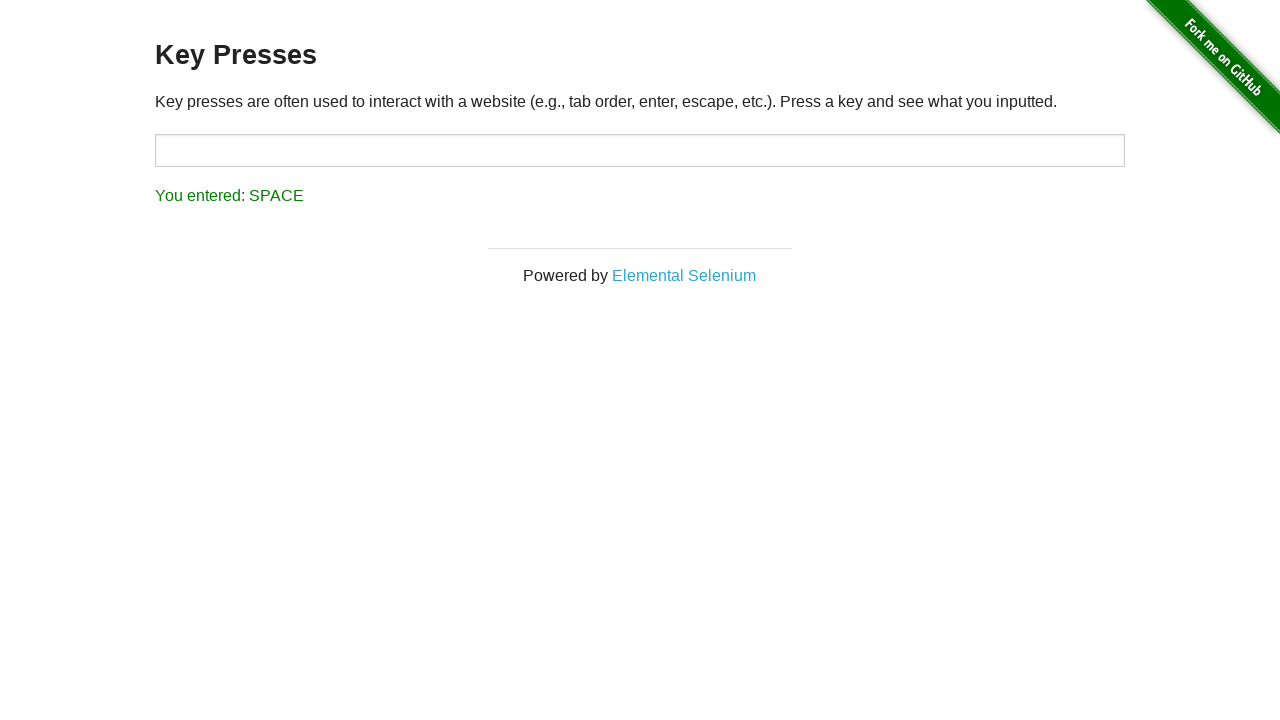

Verified that result text displays 'You entered: SPACE'
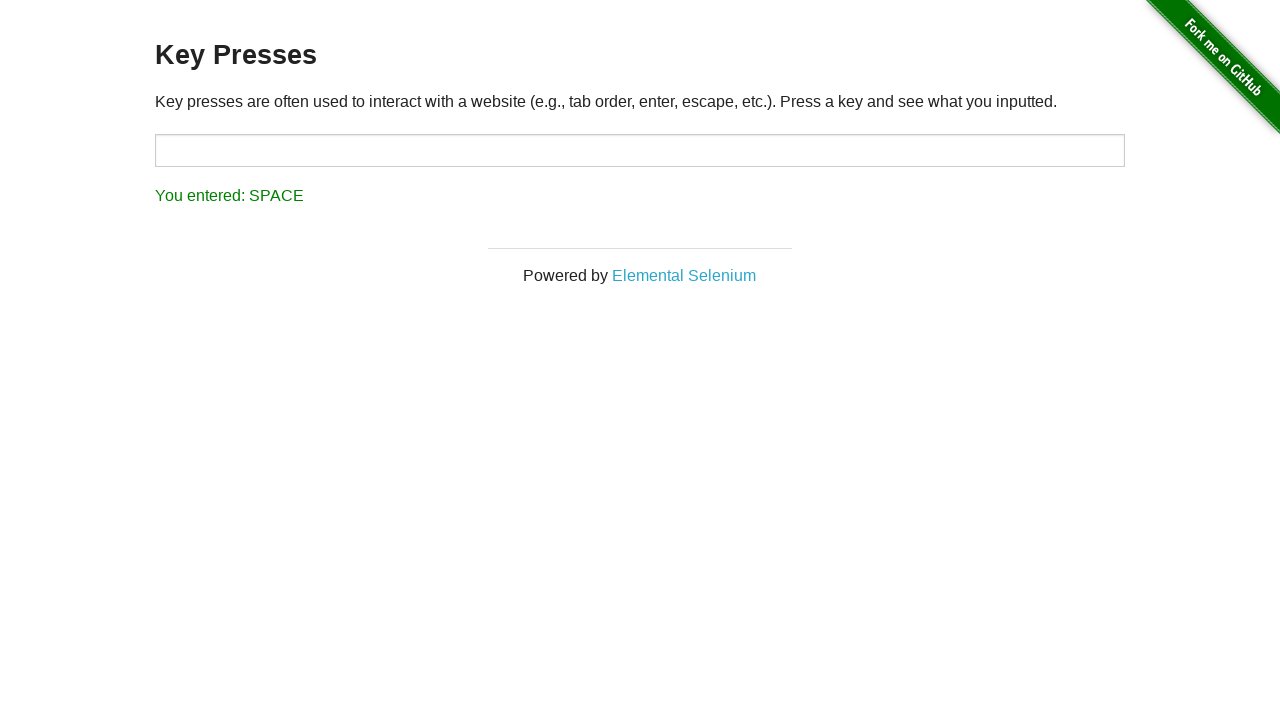

Pressed 'b' key
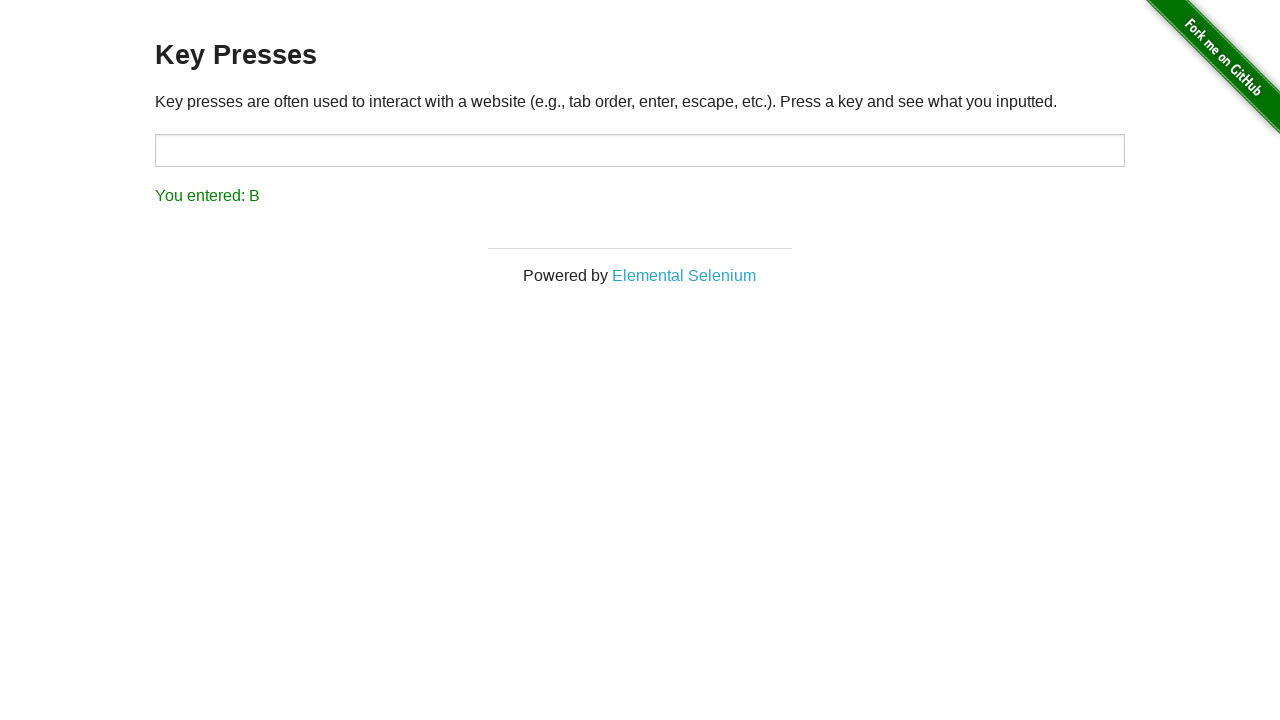

Retrieved result text from #result element
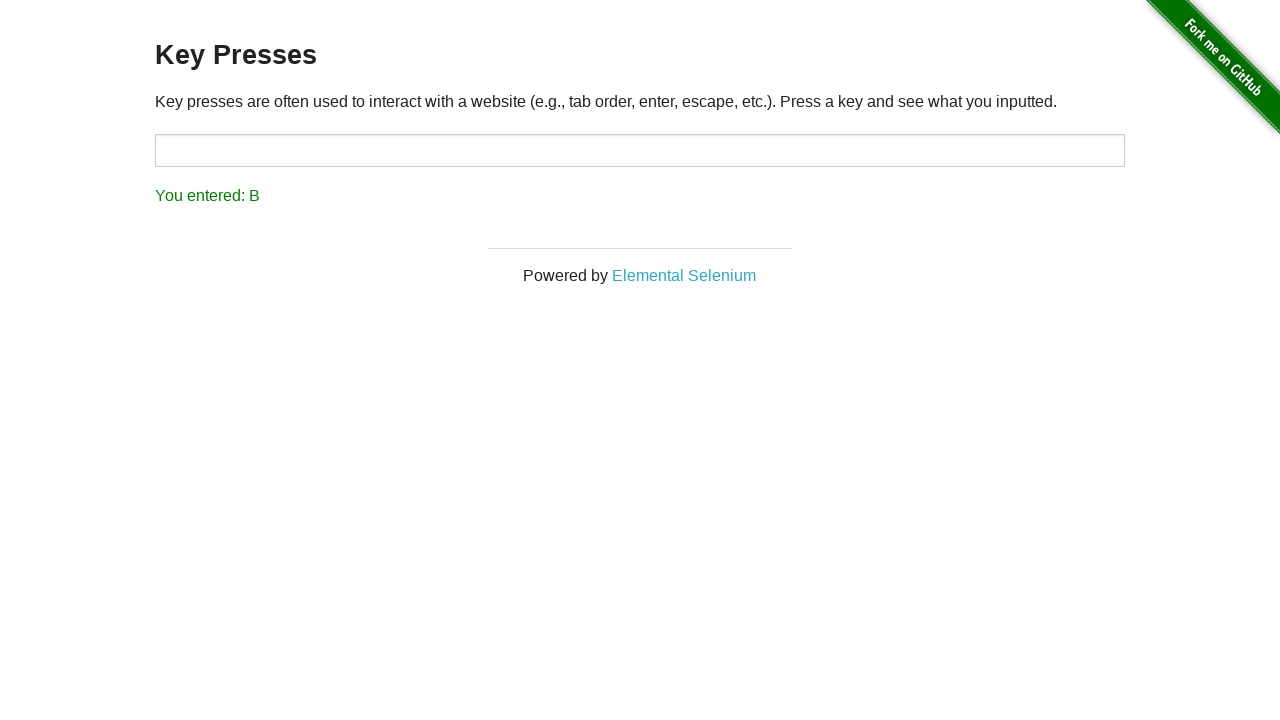

Verified that result text displays 'You entered: B'
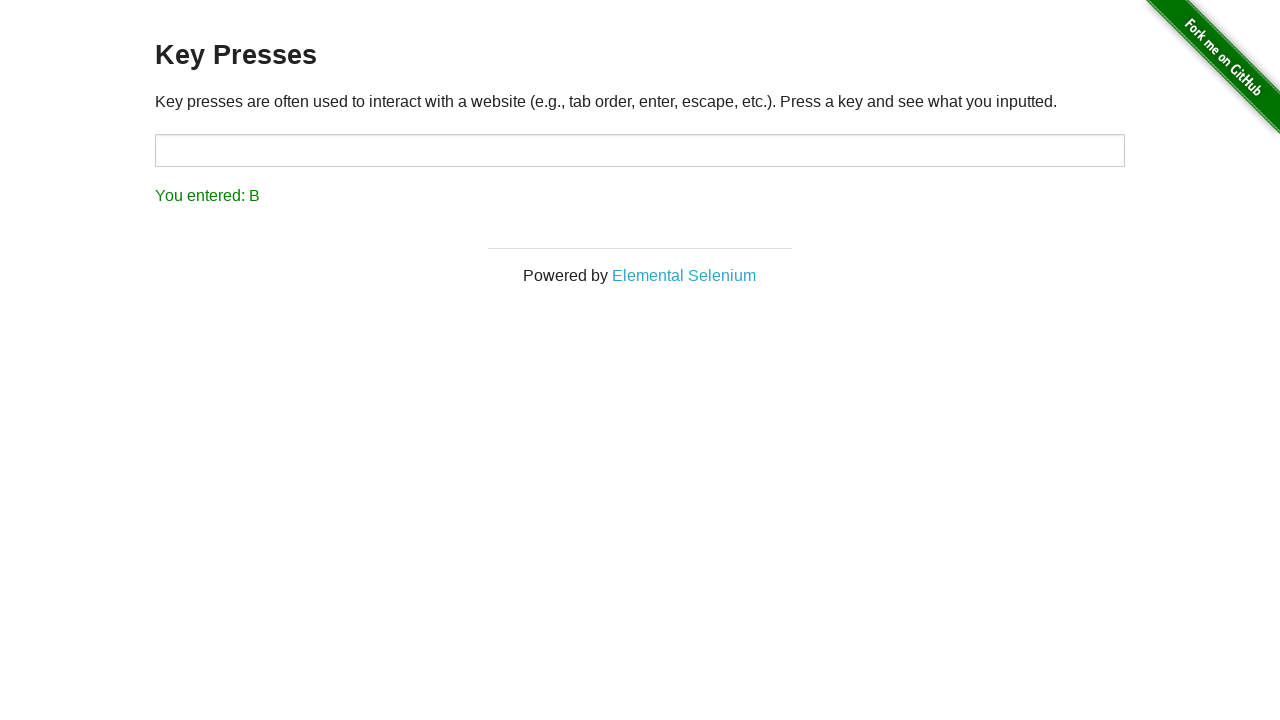

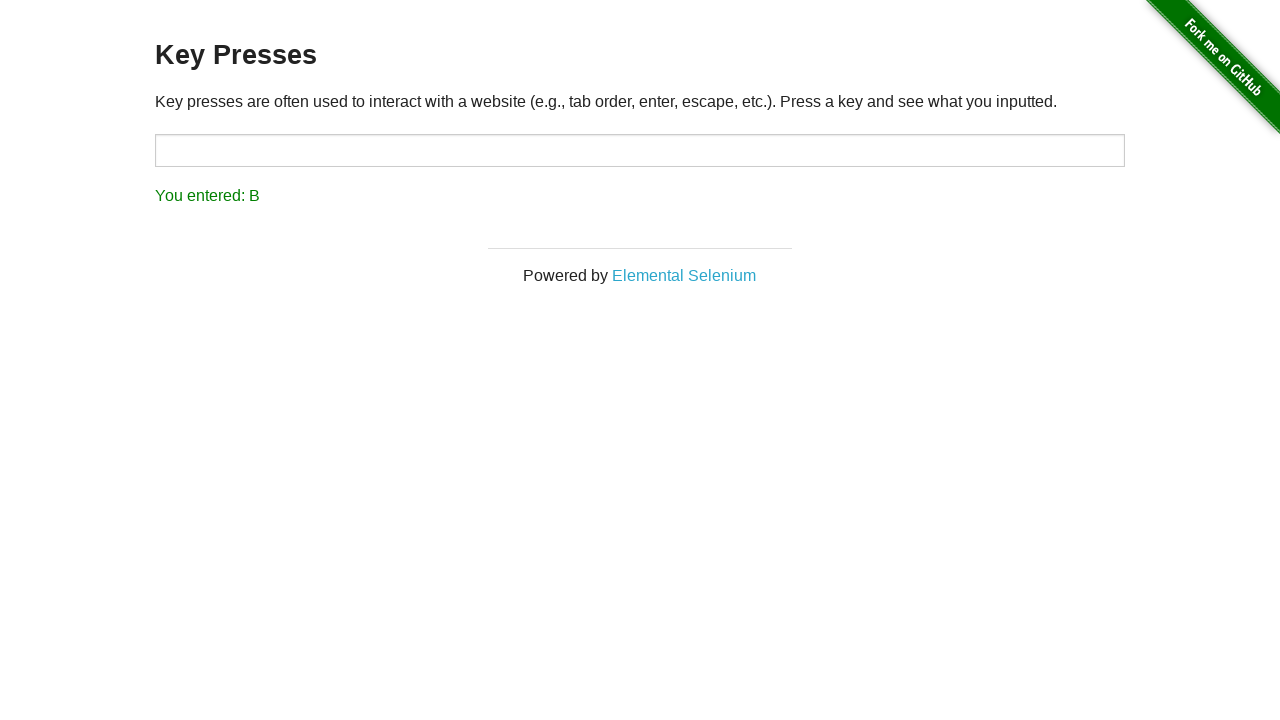